Tests dynamic autocomplete dropdown by typing partial text, selecting from suggestions using keyboard navigation

Starting URL: https://codenboxautomationlab.com/practice/

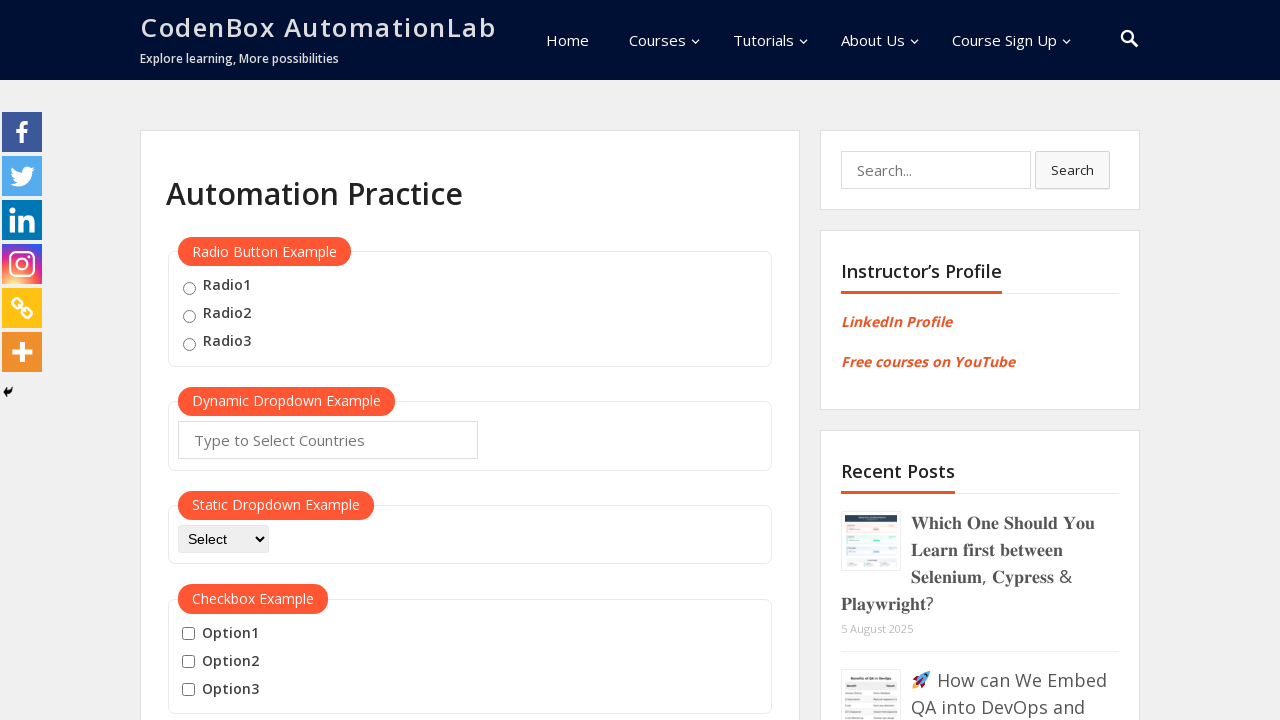

Typed 'MA' into autocomplete input field on #autocomplete
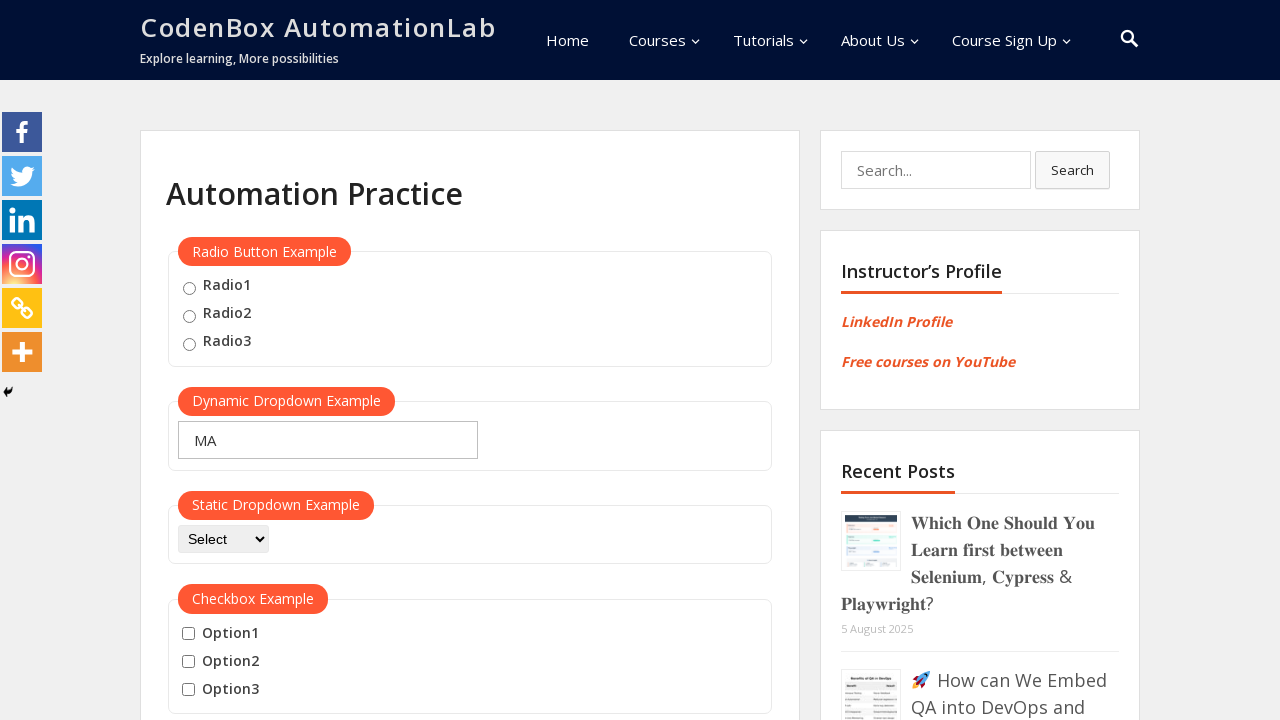

Waited 1000ms for autocomplete suggestions to appear
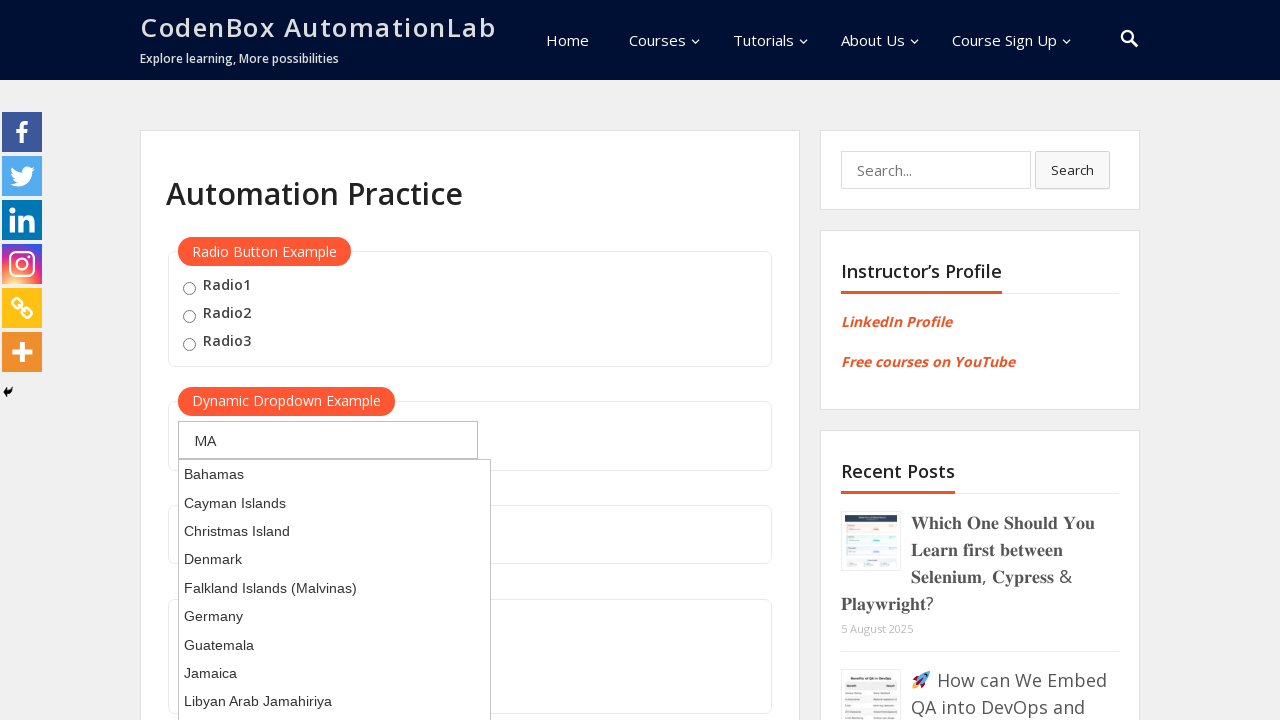

Pressed ArrowDown to navigate to first suggestion on #autocomplete
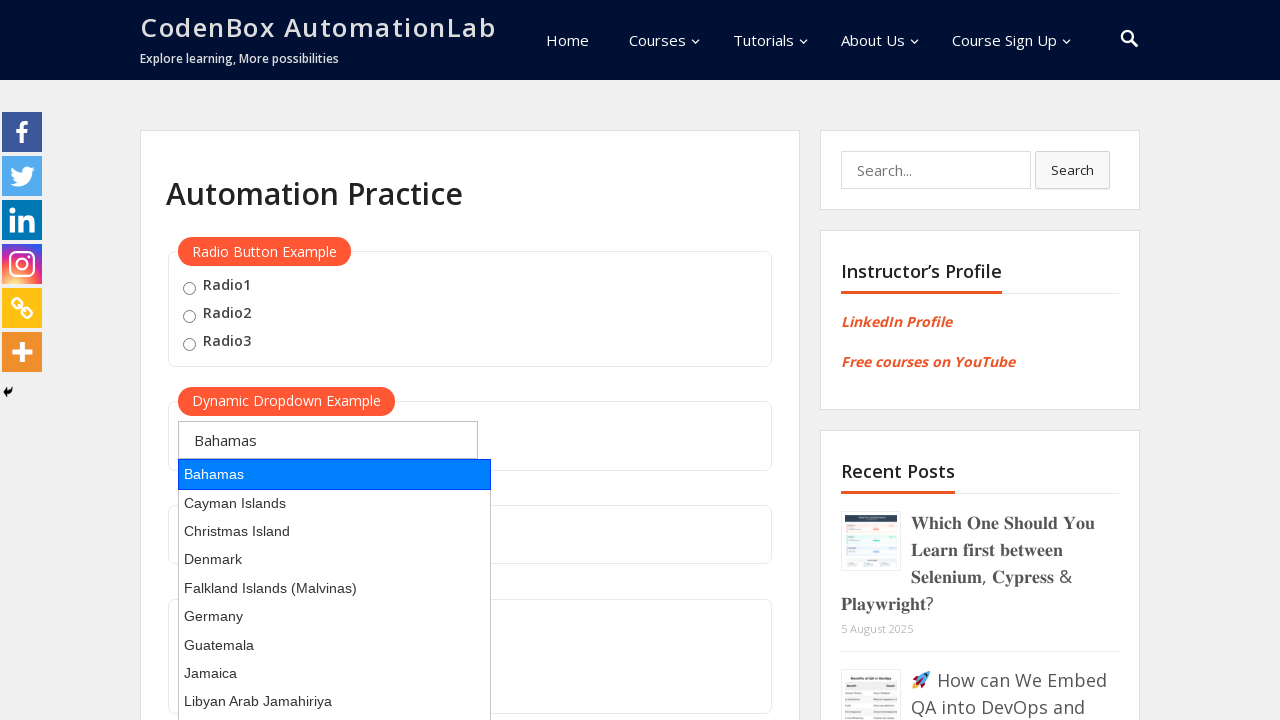

Pressed Enter to select the highlighted suggestion on #autocomplete
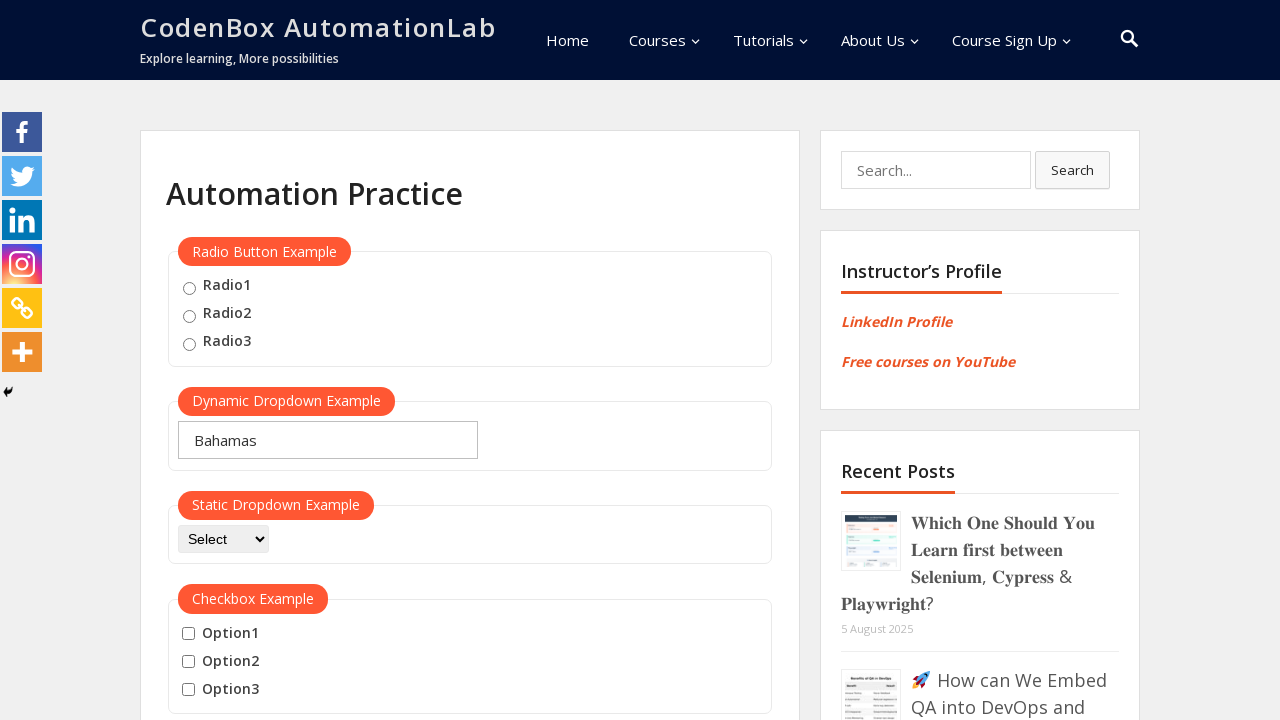

Retrieved input value from autocomplete field
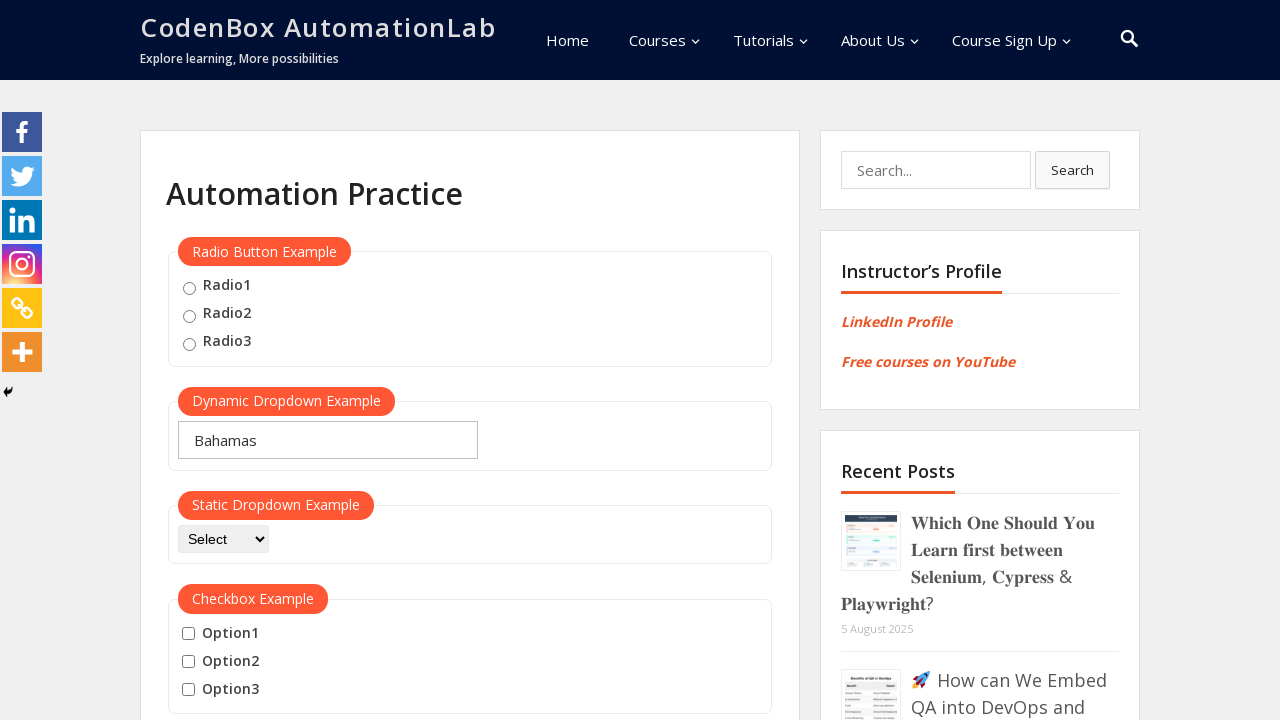

Verified that 'ma' is present in the selected autocomplete value
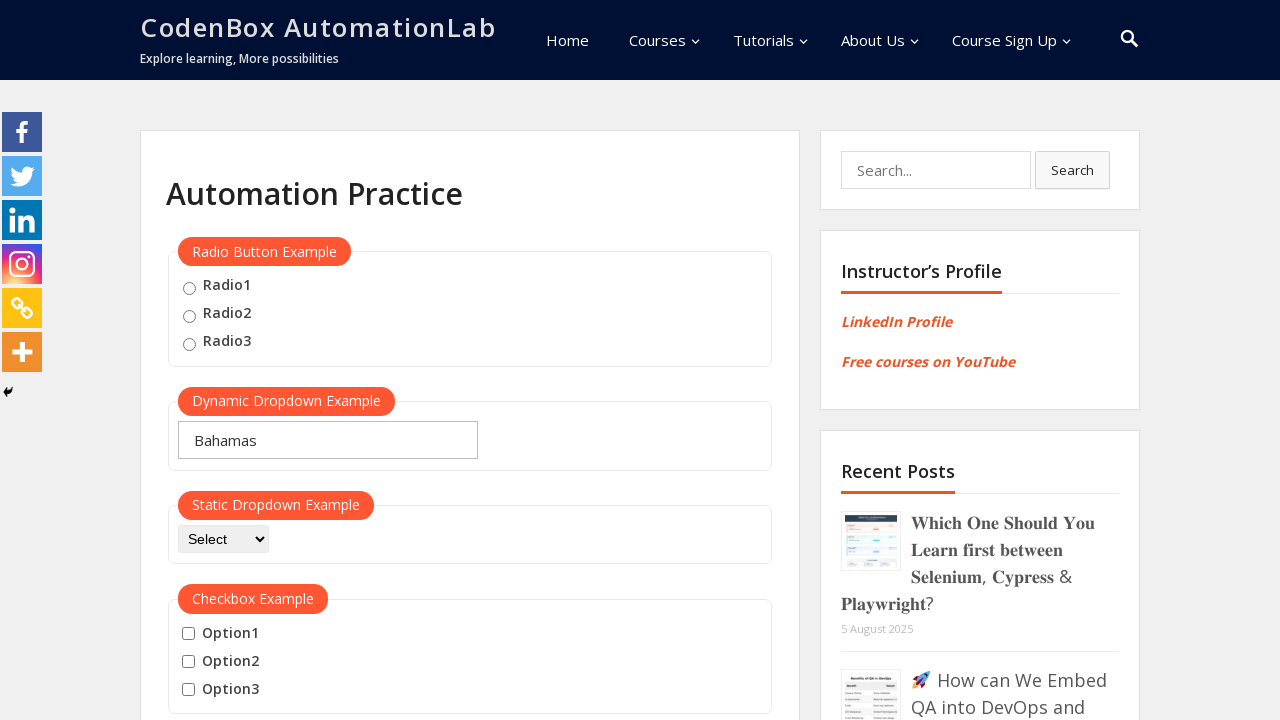

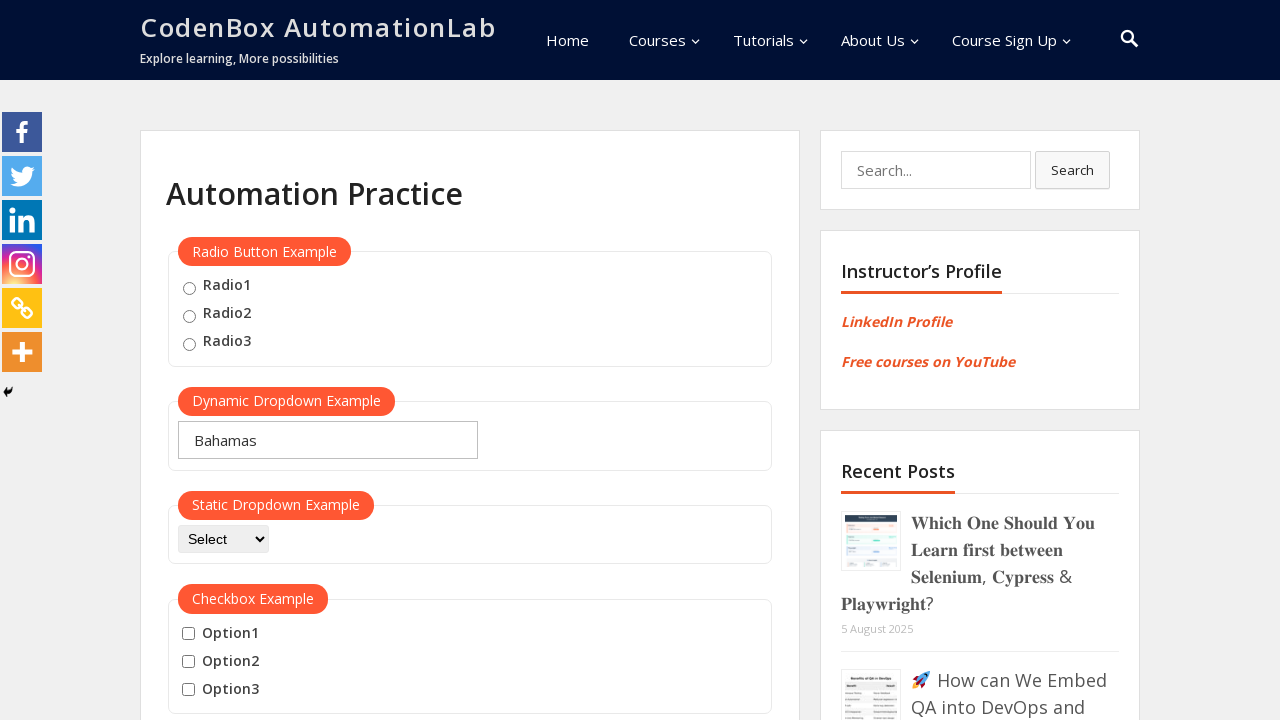